Tests basic browser navigation by visiting a website, navigating to another page, then using back, refresh, and forward browser controls

Starting URL: https://rahulshettyacademy.com

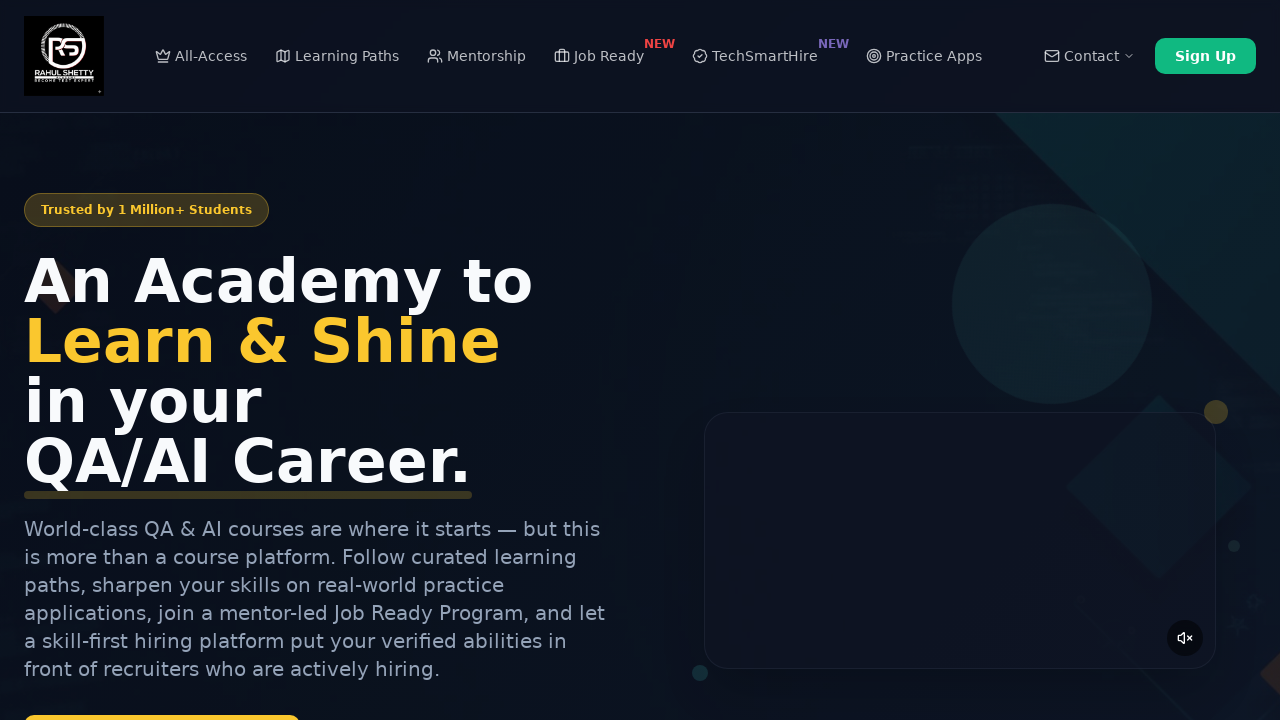

Verified current URL is https://rahulshettyacademy.com/
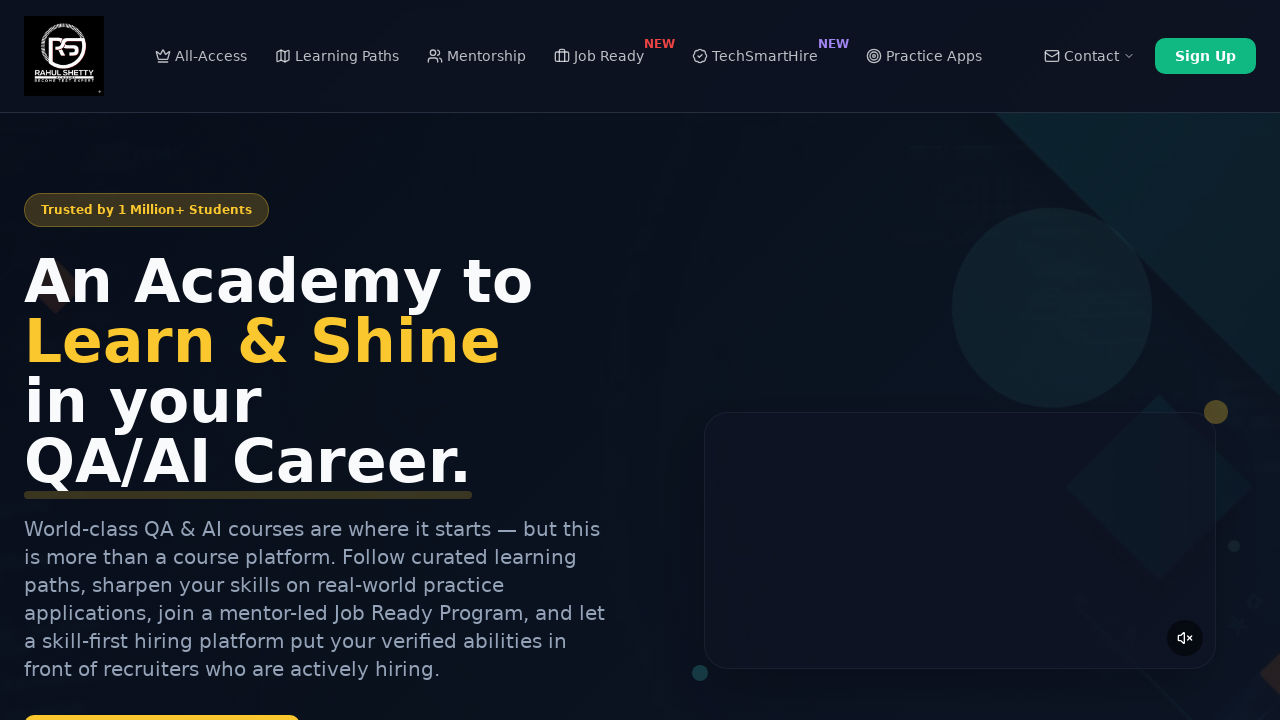

Navigated to Selenium Practice page at https://rahulshettyacademy.com/seleniumPractise/#/
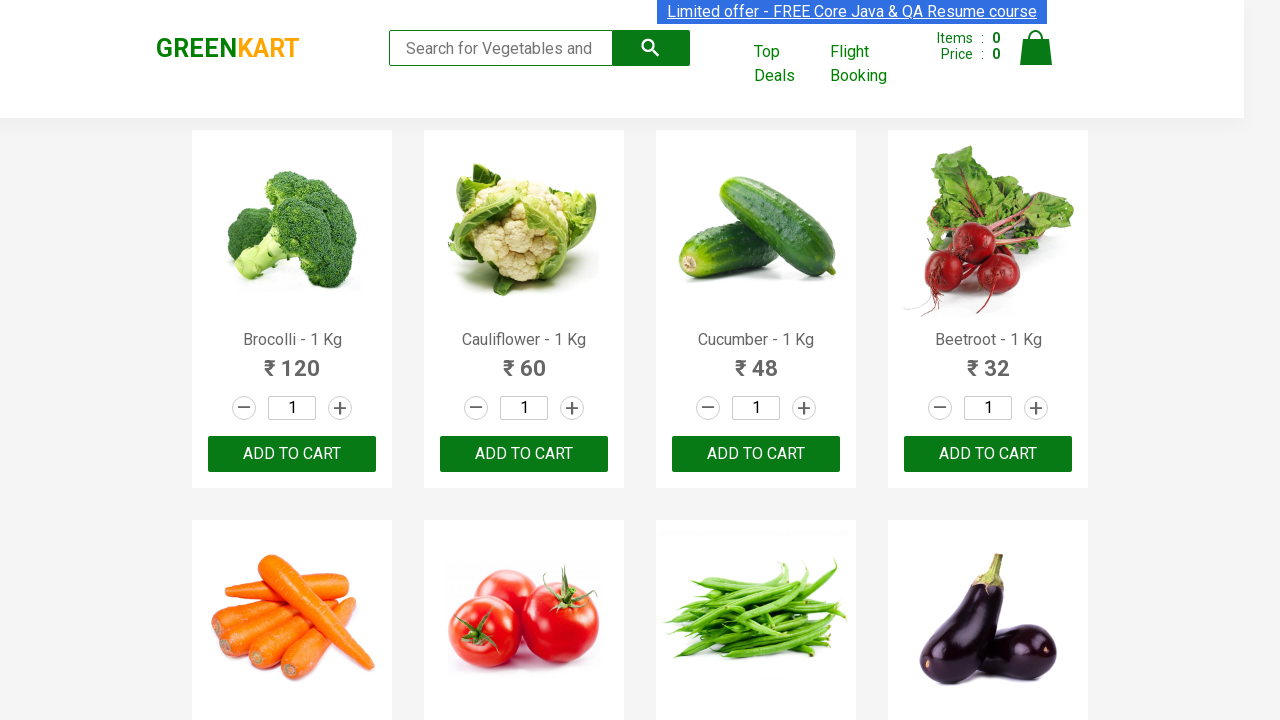

Used back button to navigate to previous page
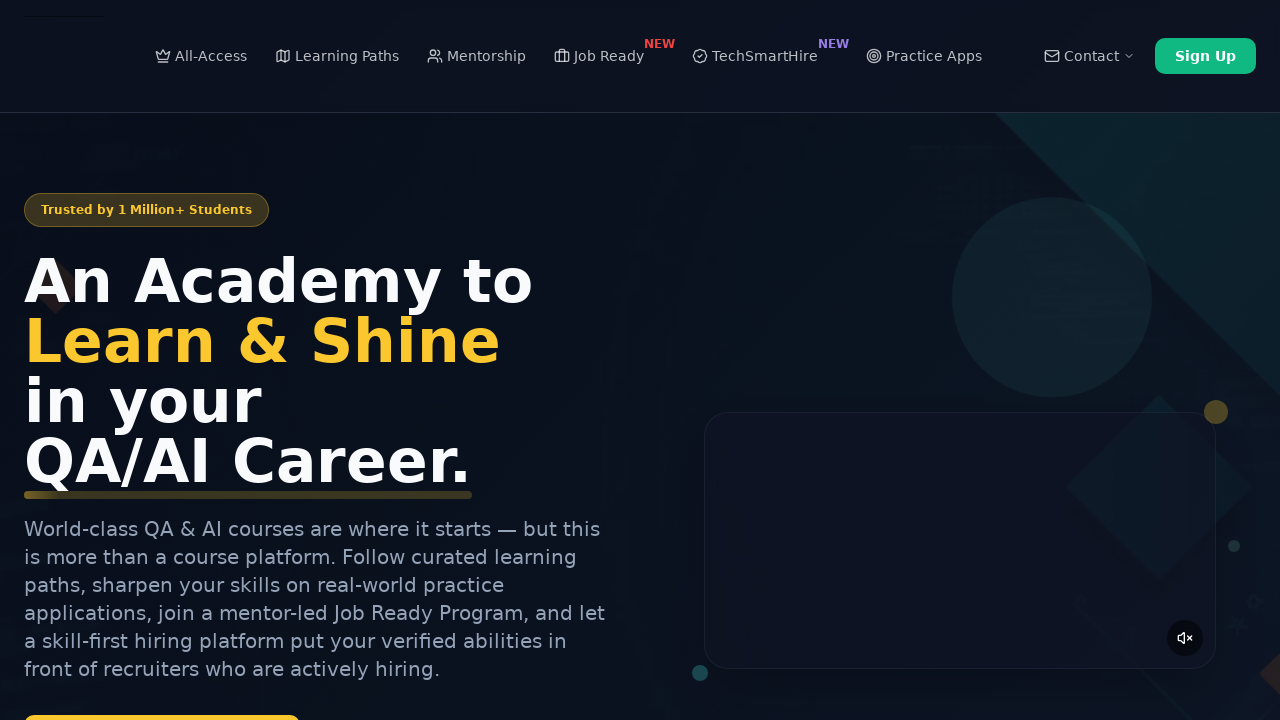

Refreshed the current page
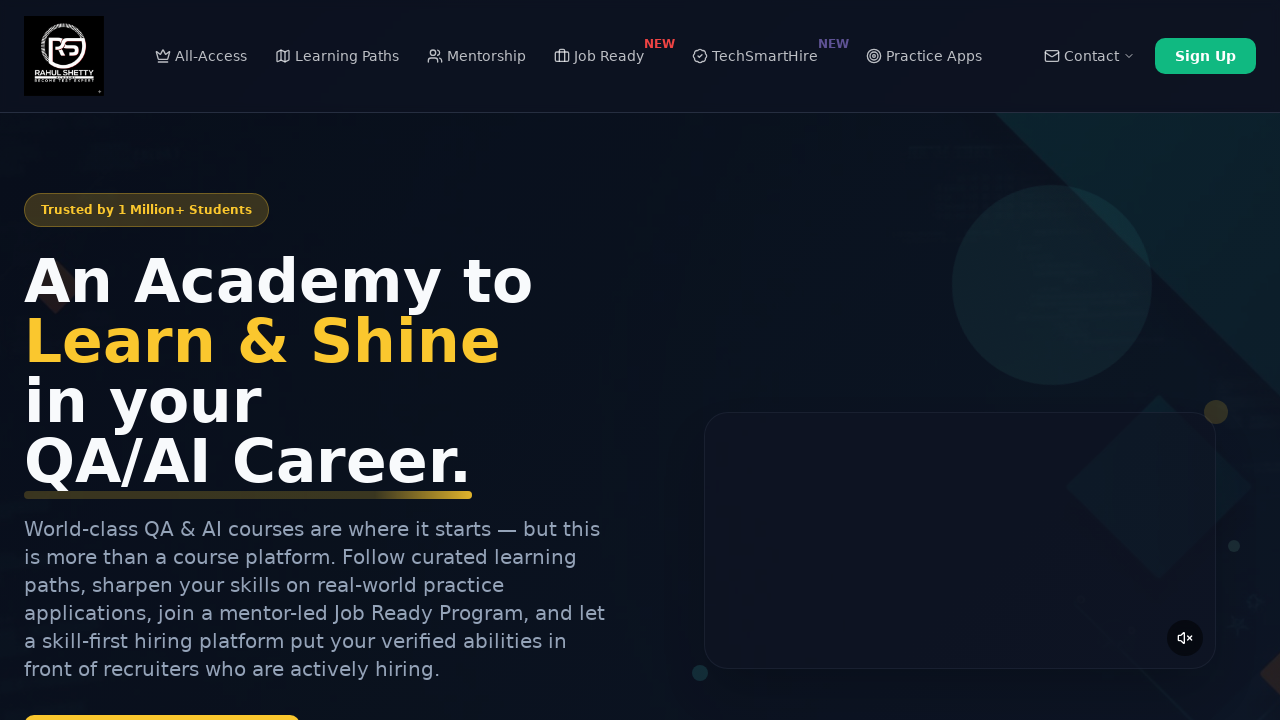

Used forward button to navigate back to Selenium Practice page
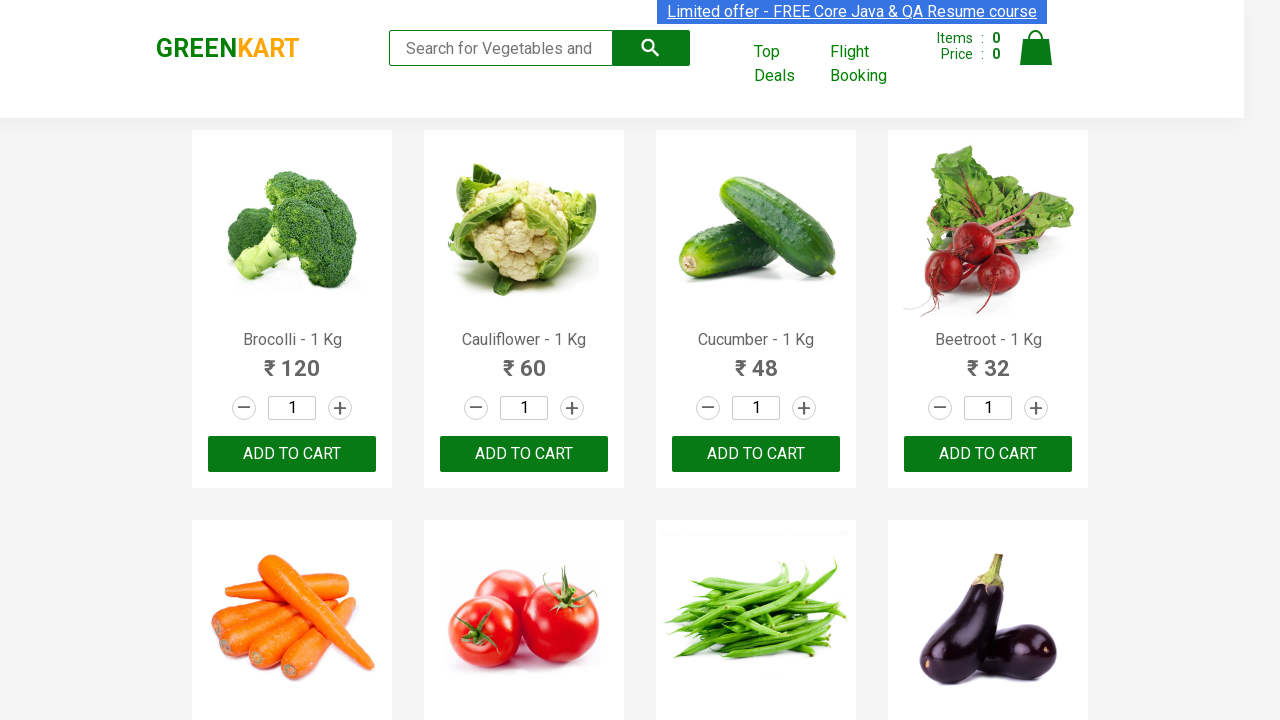

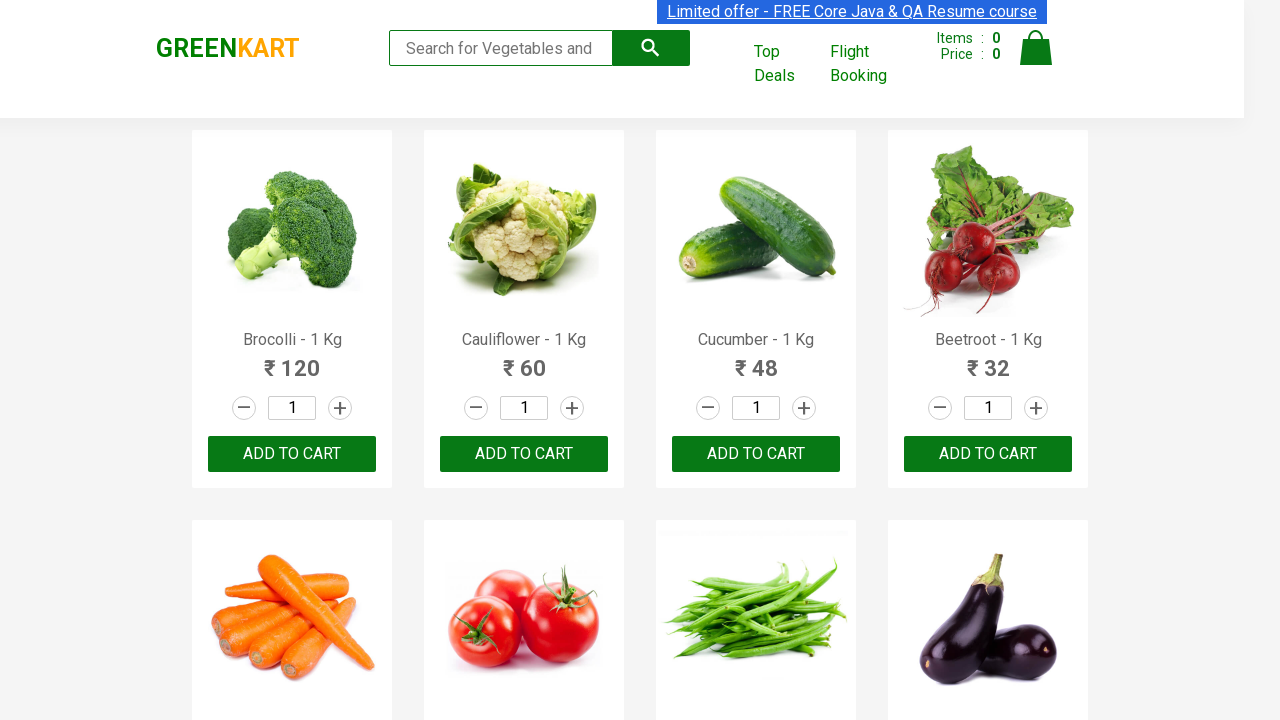